Tests that the Clear completed button displays the correct text

Starting URL: https://demo.playwright.dev/todomvc

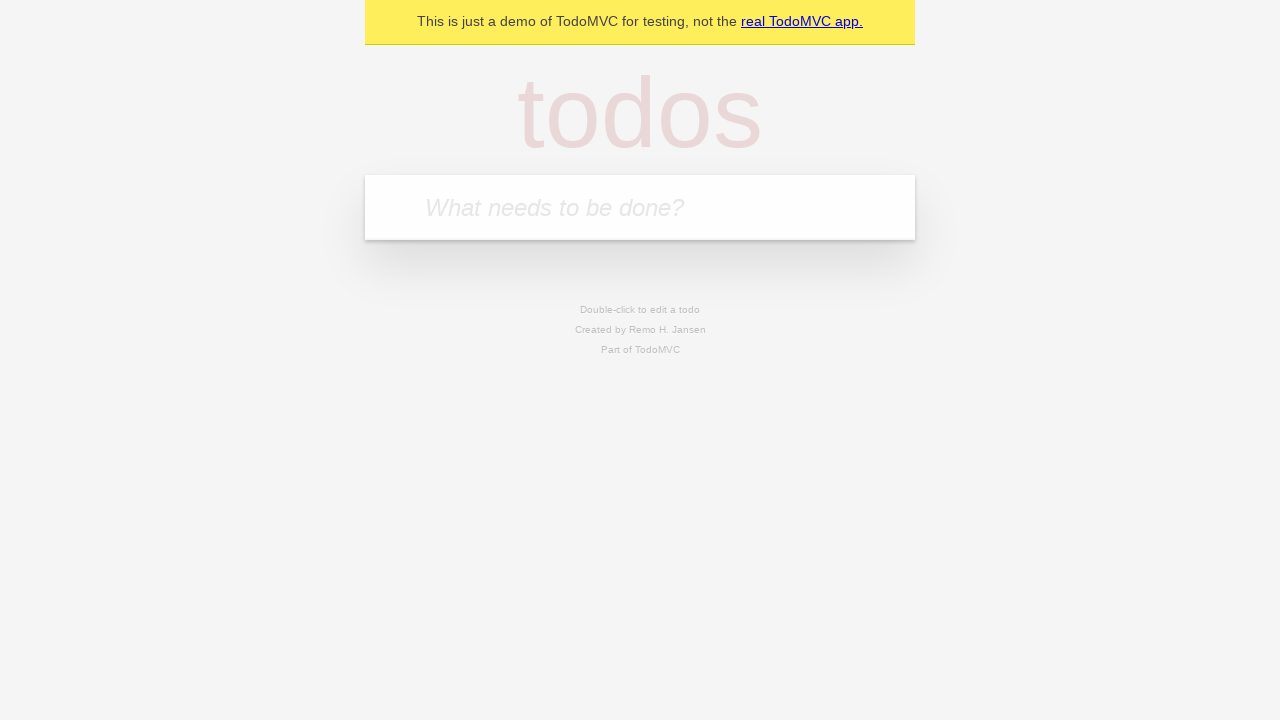

Filled todo input with 'buy some cheese' on internal:attr=[placeholder="What needs to be done?"i]
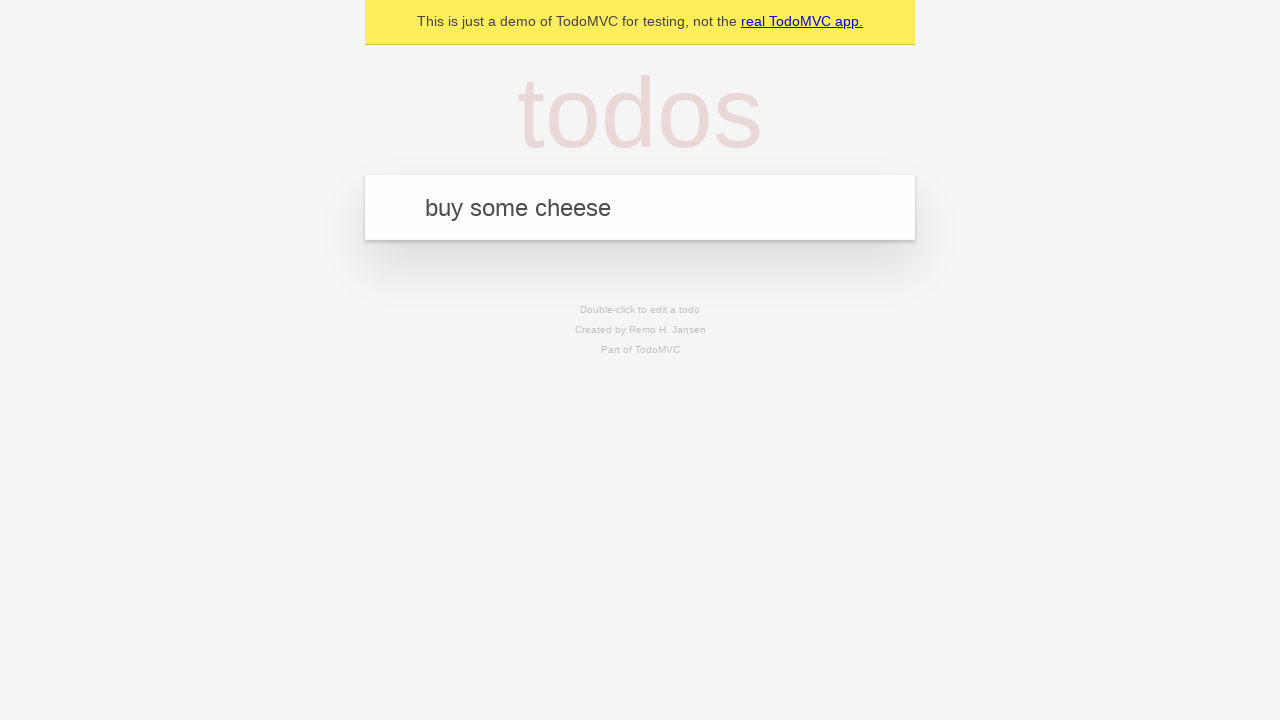

Pressed Enter to add first todo on internal:attr=[placeholder="What needs to be done?"i]
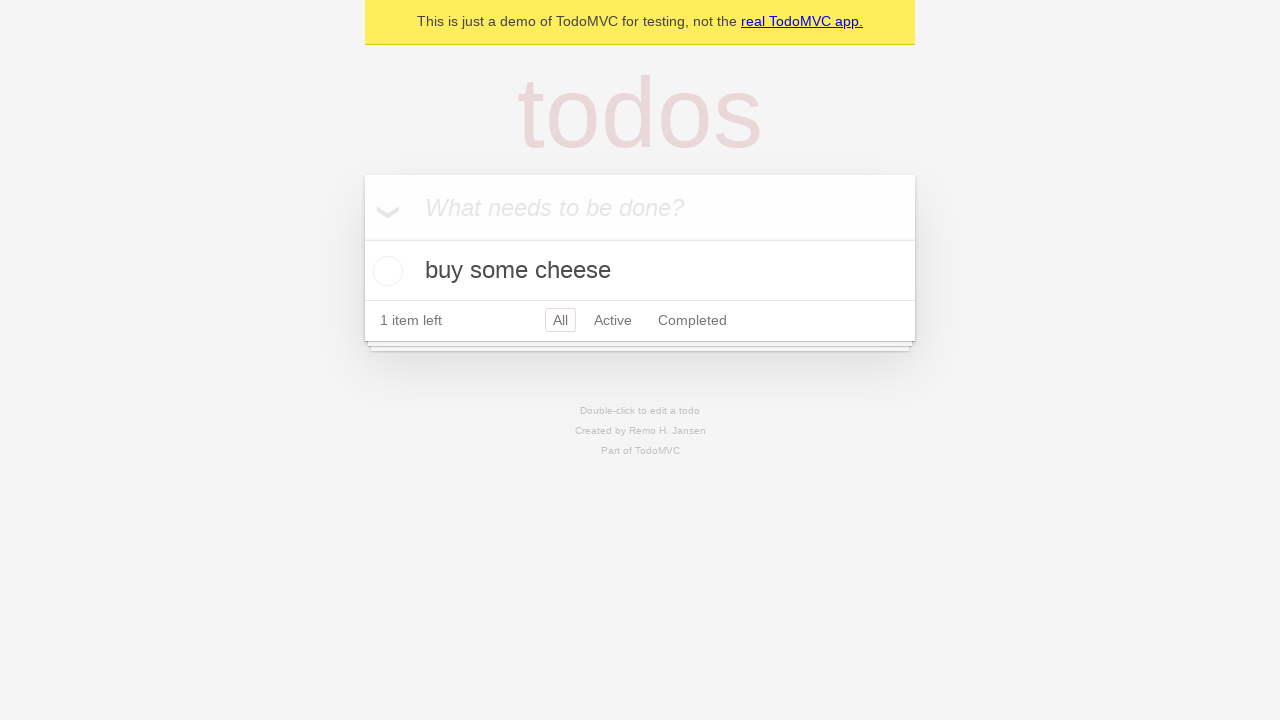

Filled todo input with 'feed the cat' on internal:attr=[placeholder="What needs to be done?"i]
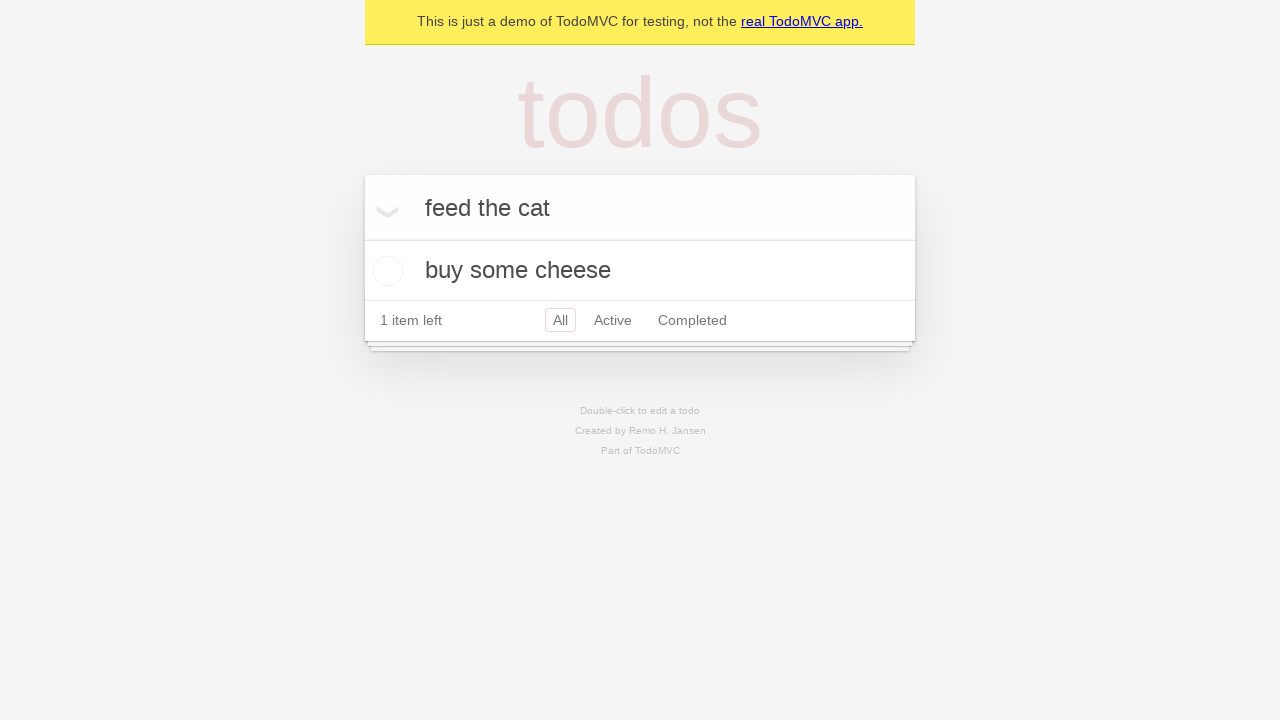

Pressed Enter to add second todo on internal:attr=[placeholder="What needs to be done?"i]
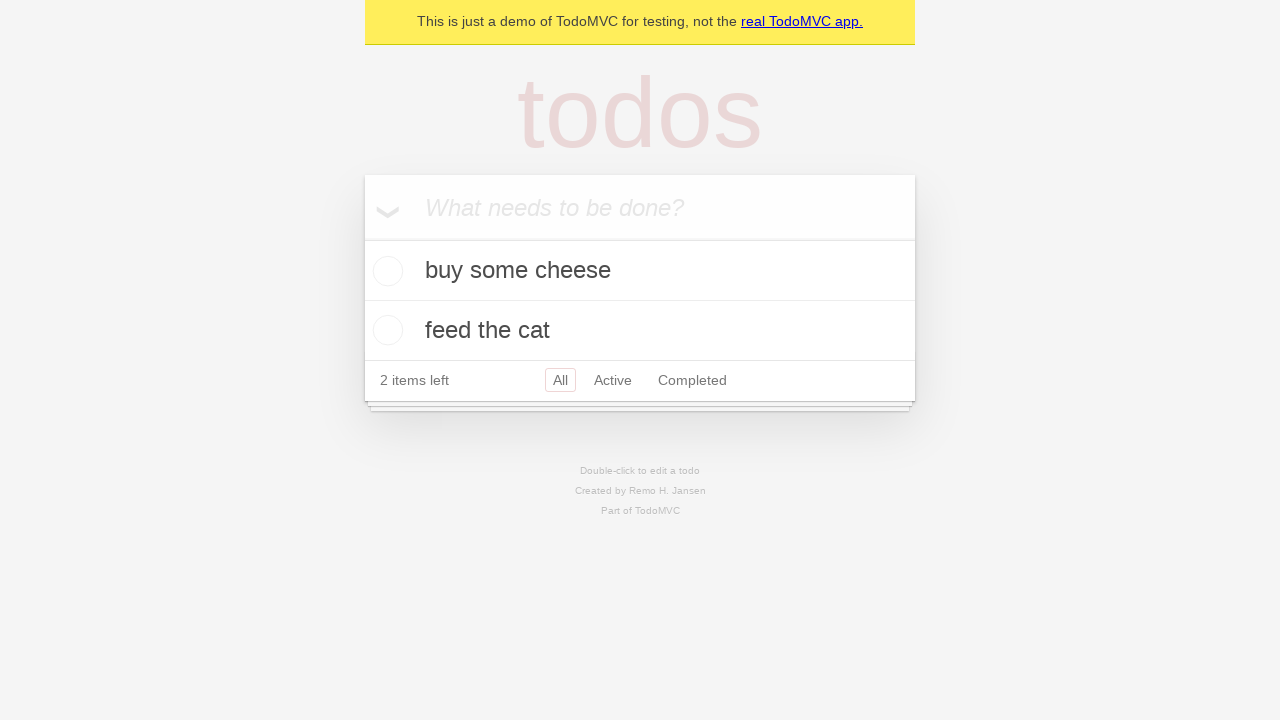

Filled todo input with 'book a doctors appointment' on internal:attr=[placeholder="What needs to be done?"i]
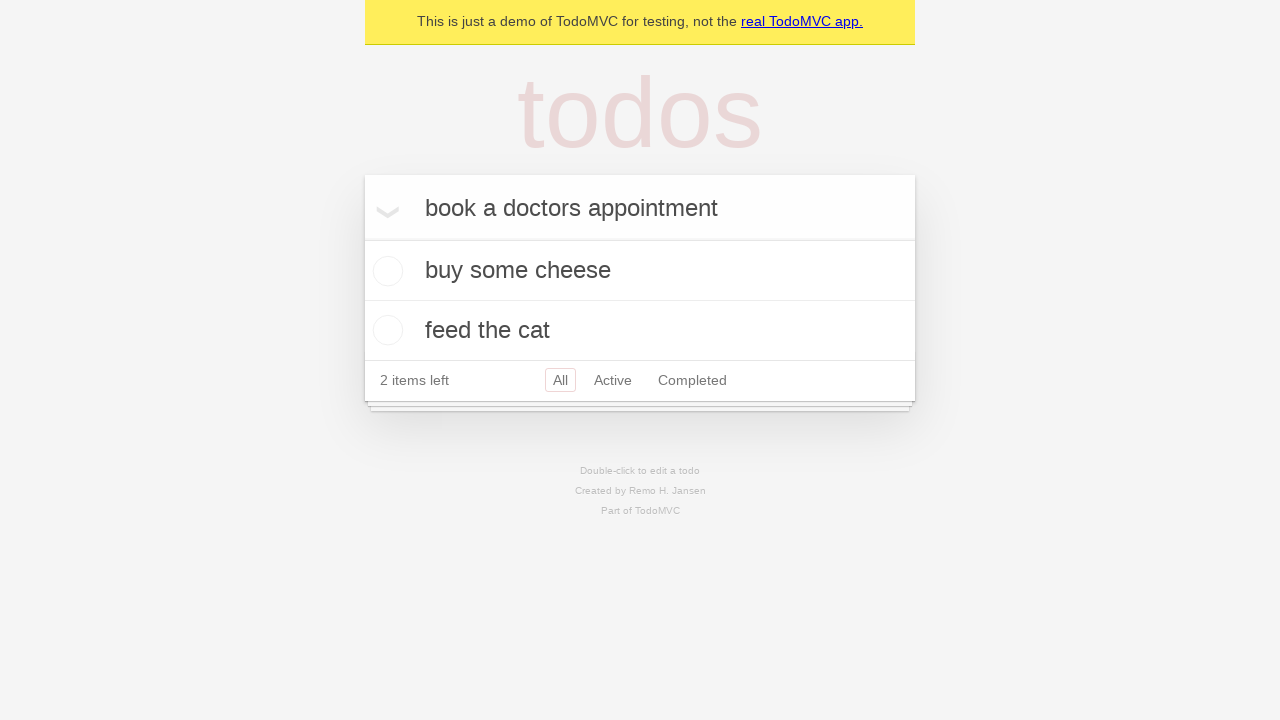

Pressed Enter to add third todo on internal:attr=[placeholder="What needs to be done?"i]
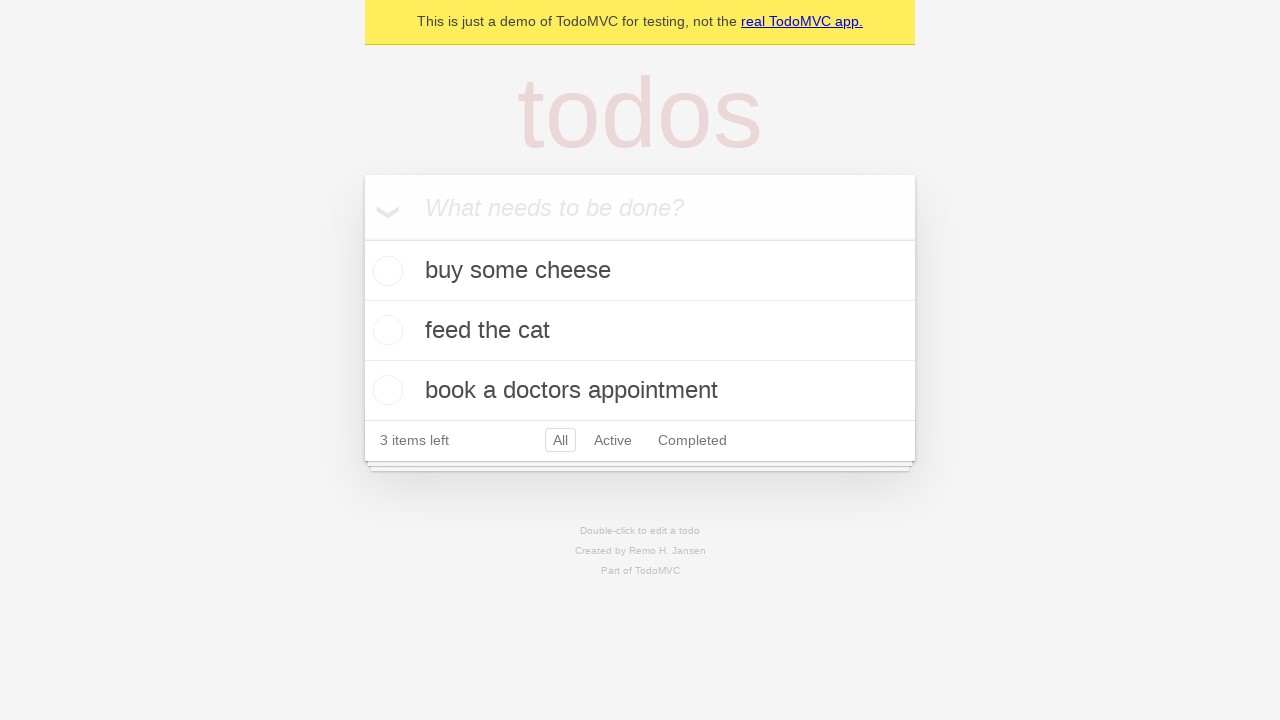

Checked the first todo item as completed at (385, 271) on .todo-list li .toggle >> nth=0
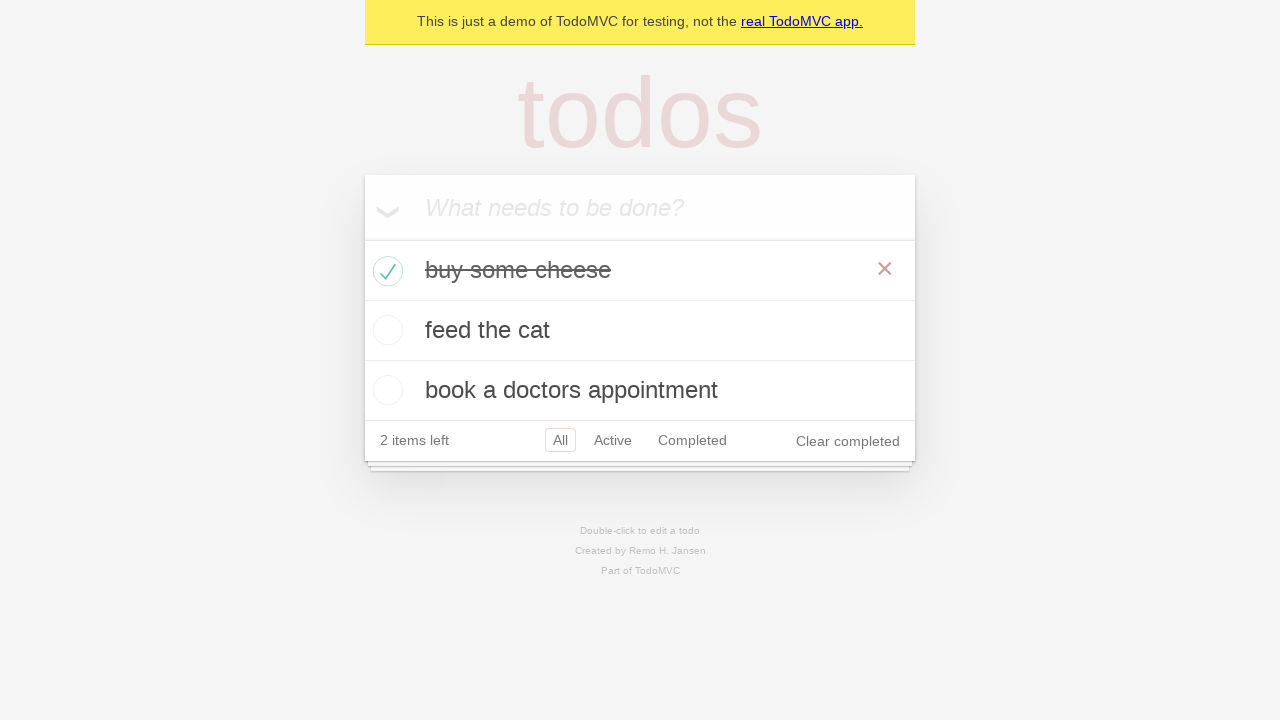

Clear completed button is now visible
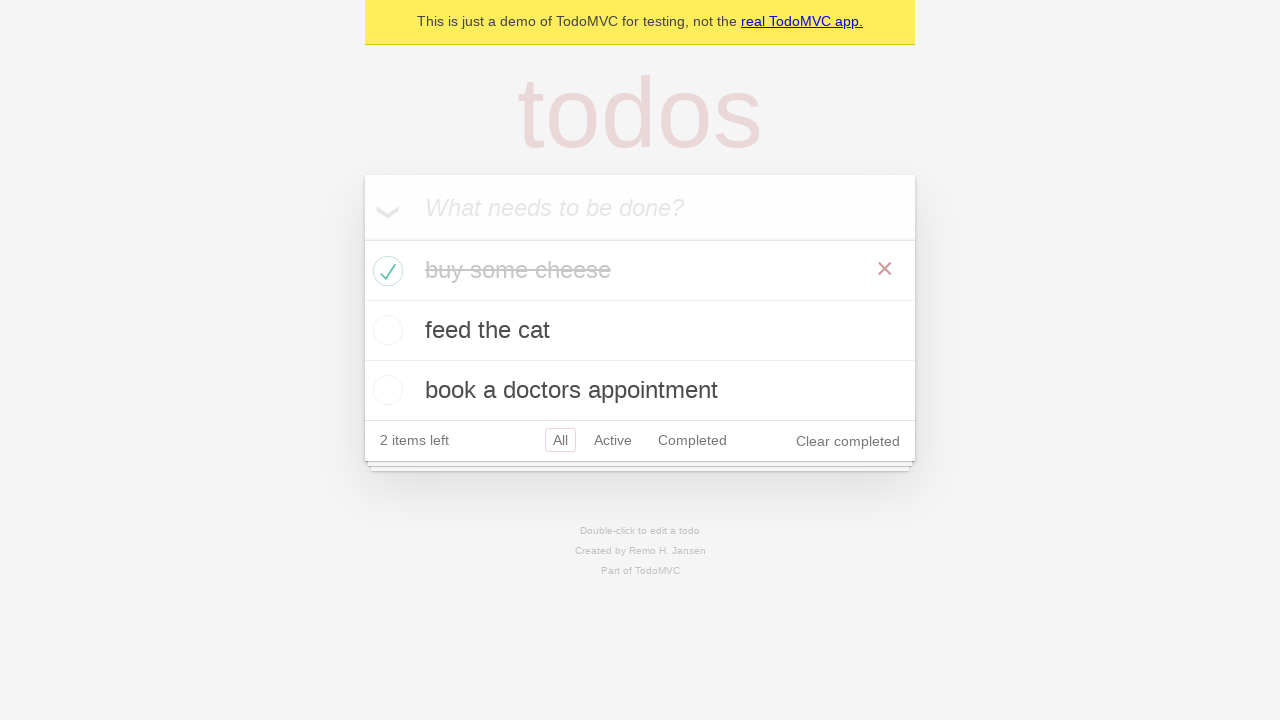

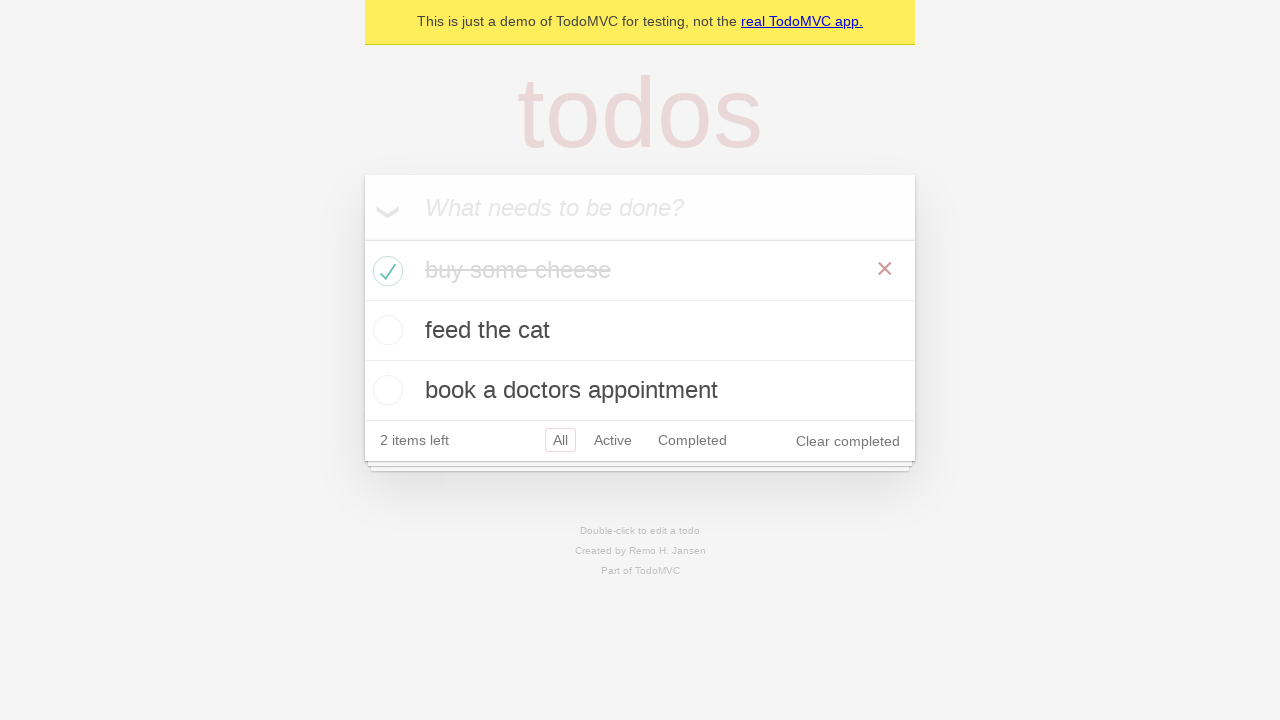